Navigates to the DemoQA automation practice form page and verifies it loads successfully

Starting URL: https://demoqa.com/automation-practice-form

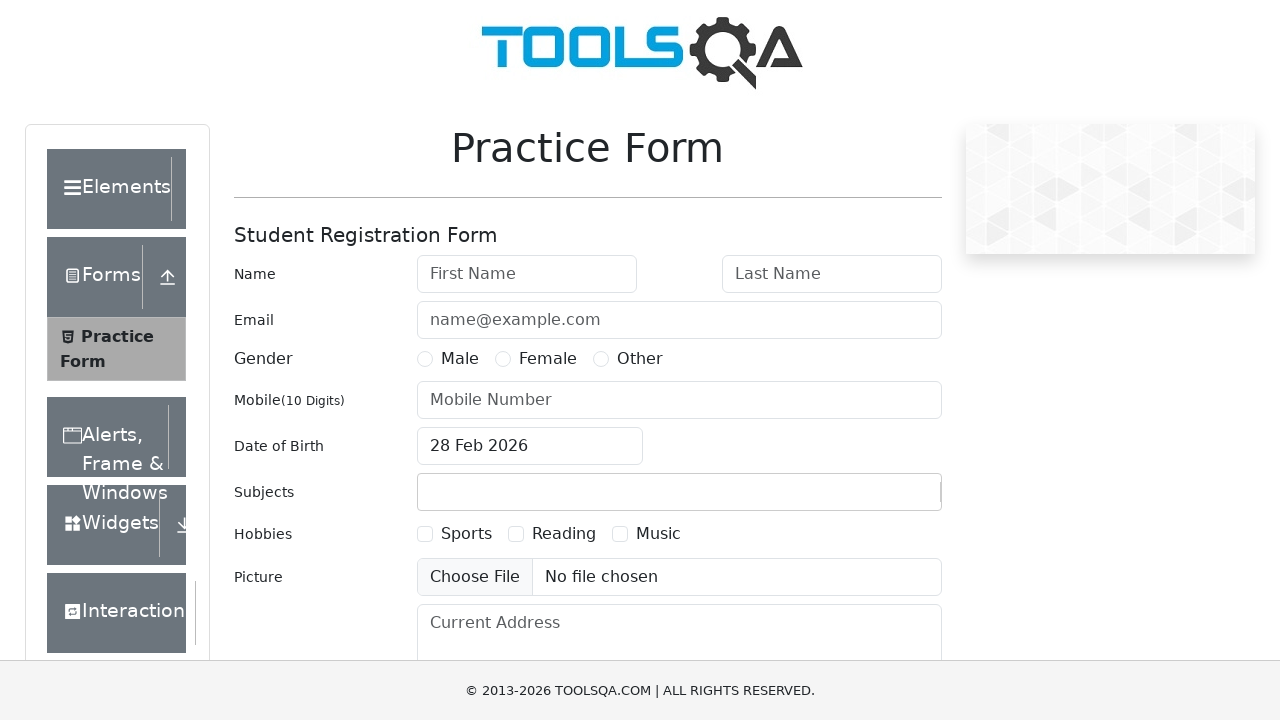

Waited for automation practice form to load
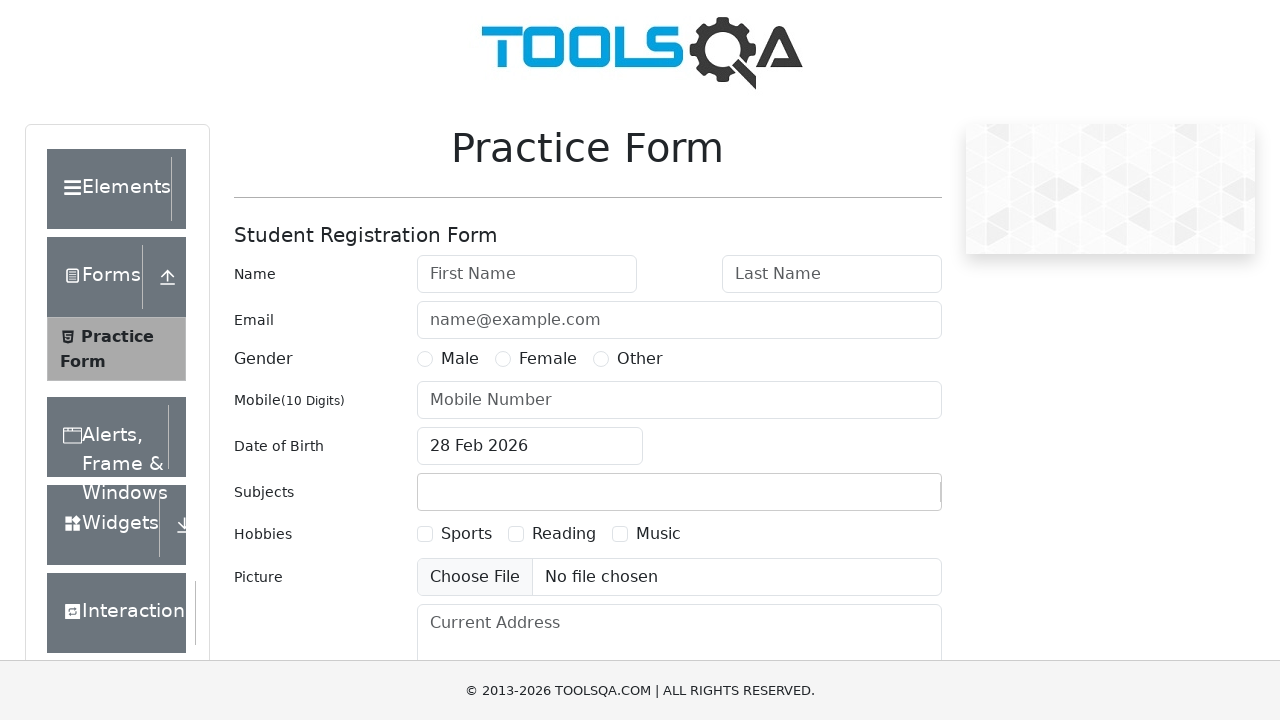

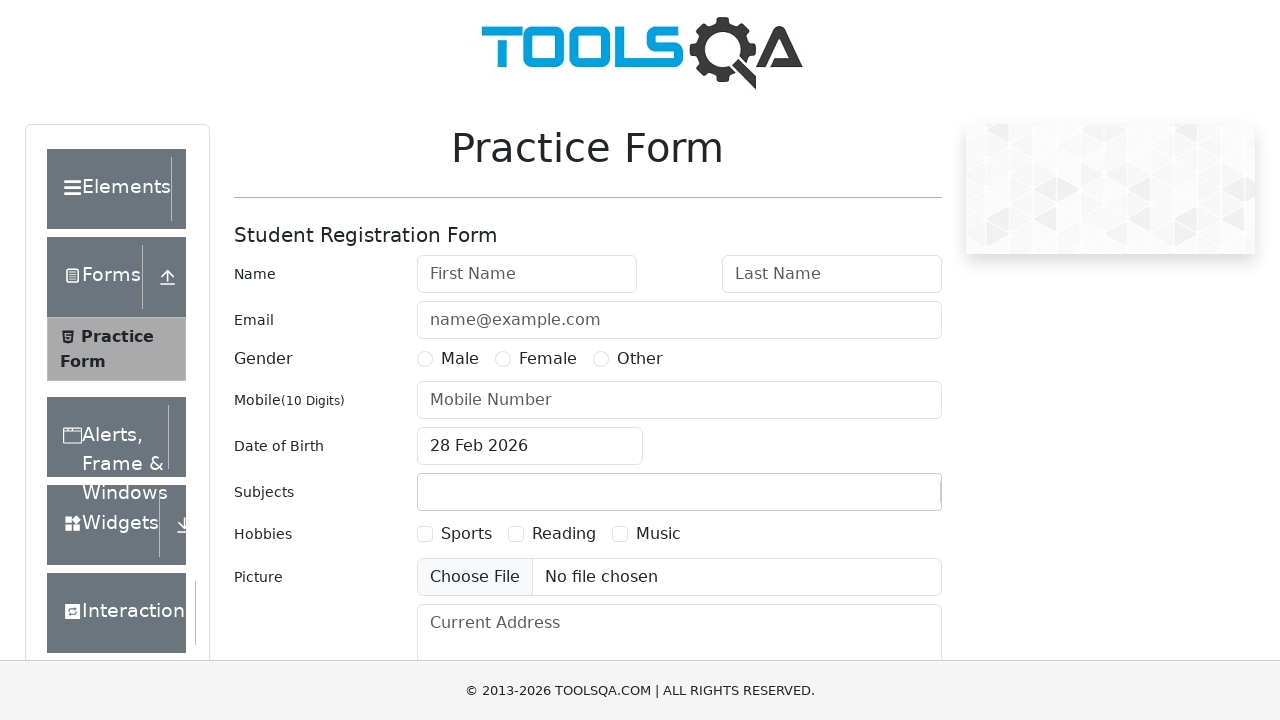